Tests alert handling by clicking a button that triggers a JavaScript alert and accepting it

Starting URL: http://www.echoecho.com/javascript4.htm

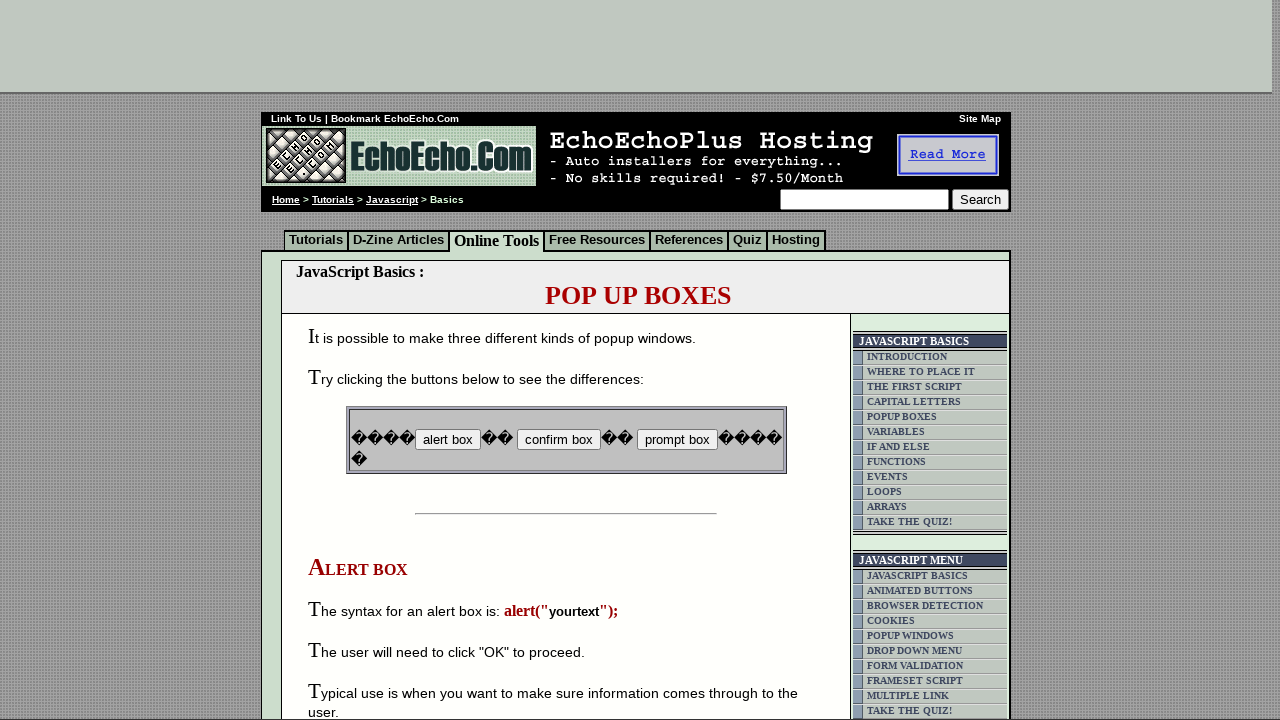

Clicked button that triggers JavaScript alert at (558, 440) on input[name='B2']
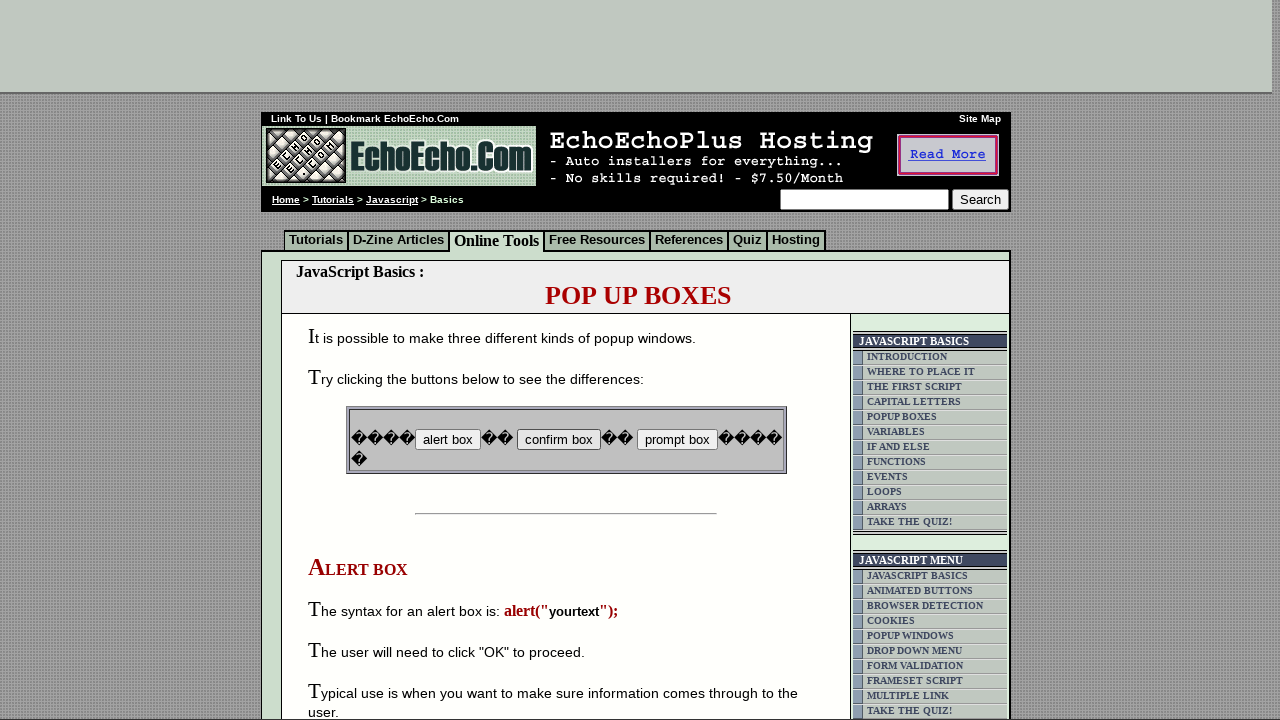

Set up dialog handler to accept alert
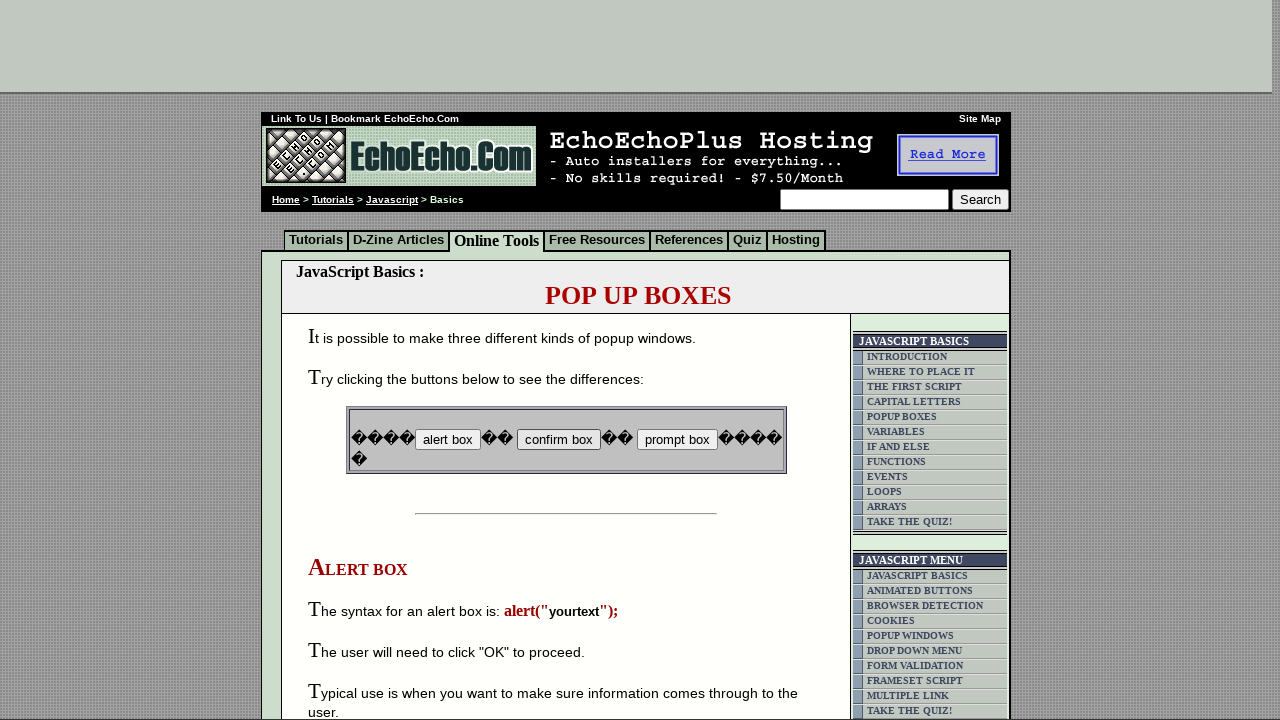

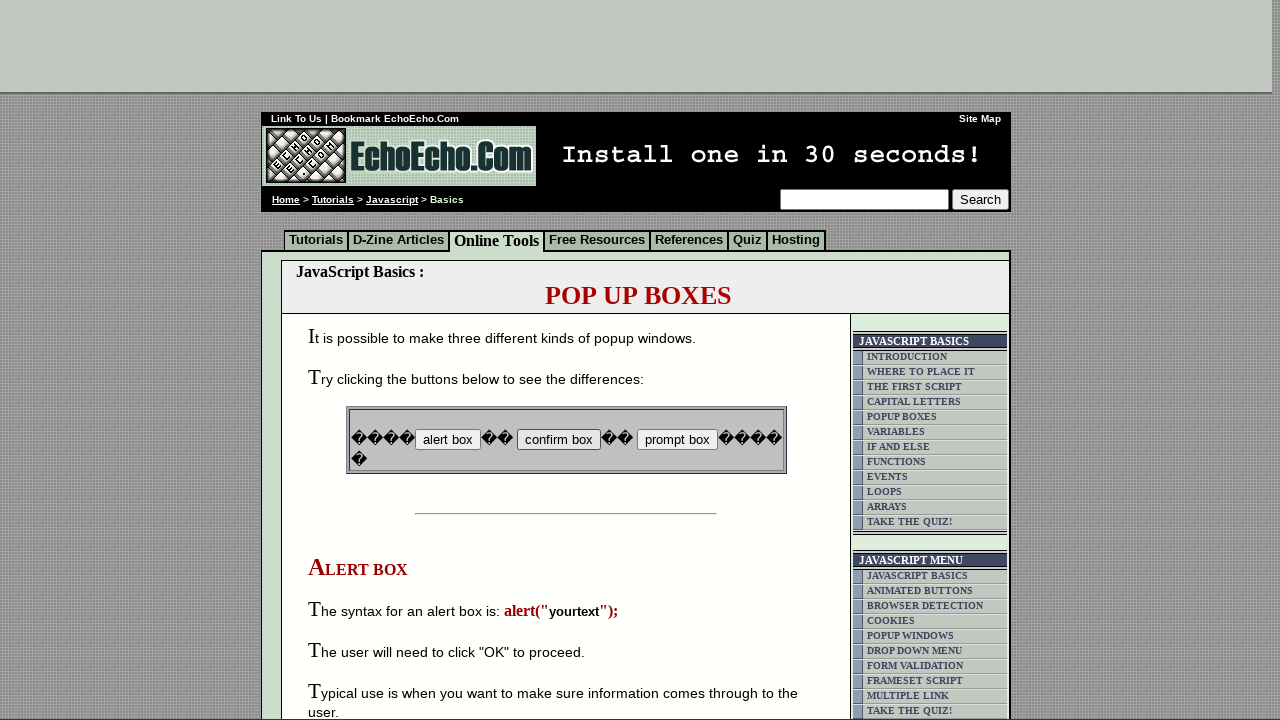